Tests the Directory page by clicking on Directory link, toggling between grid and list views, and verifying business information is displayed correctly

Starting URL: https://lguarinosud.github.io/cse270-teton/index.html

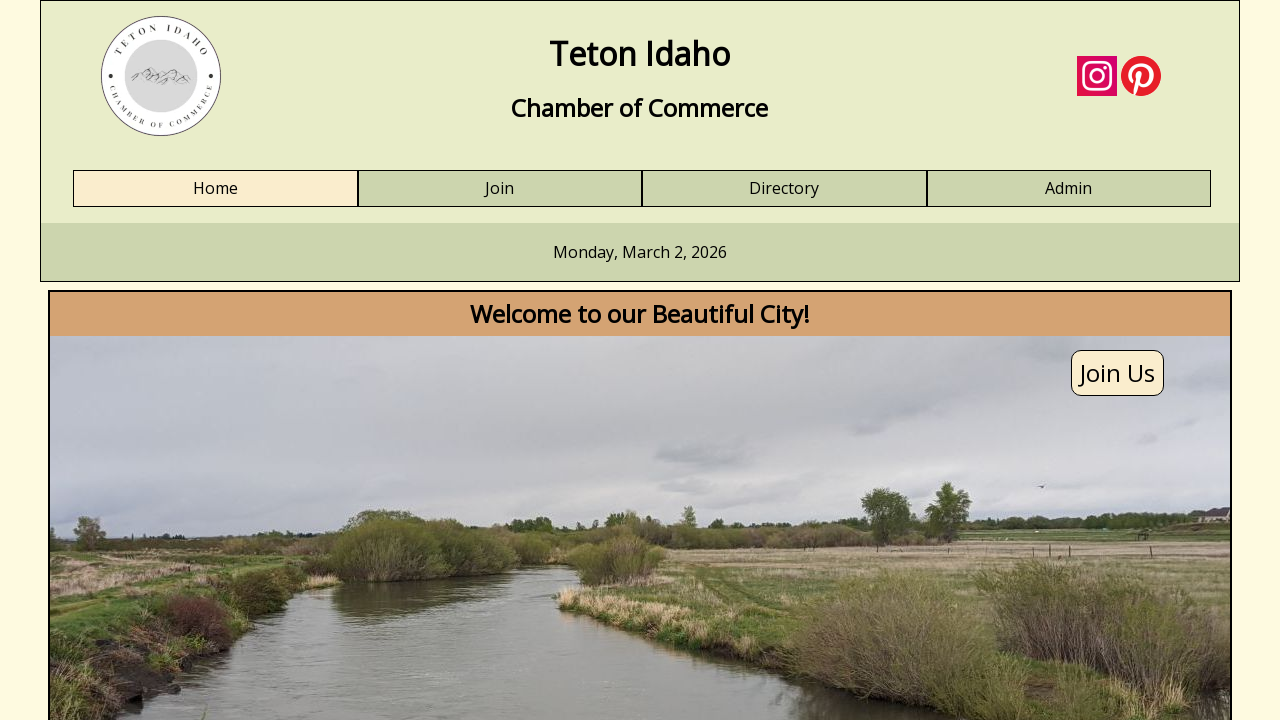

Clicked on Directory link at (784, 189) on text=Directory
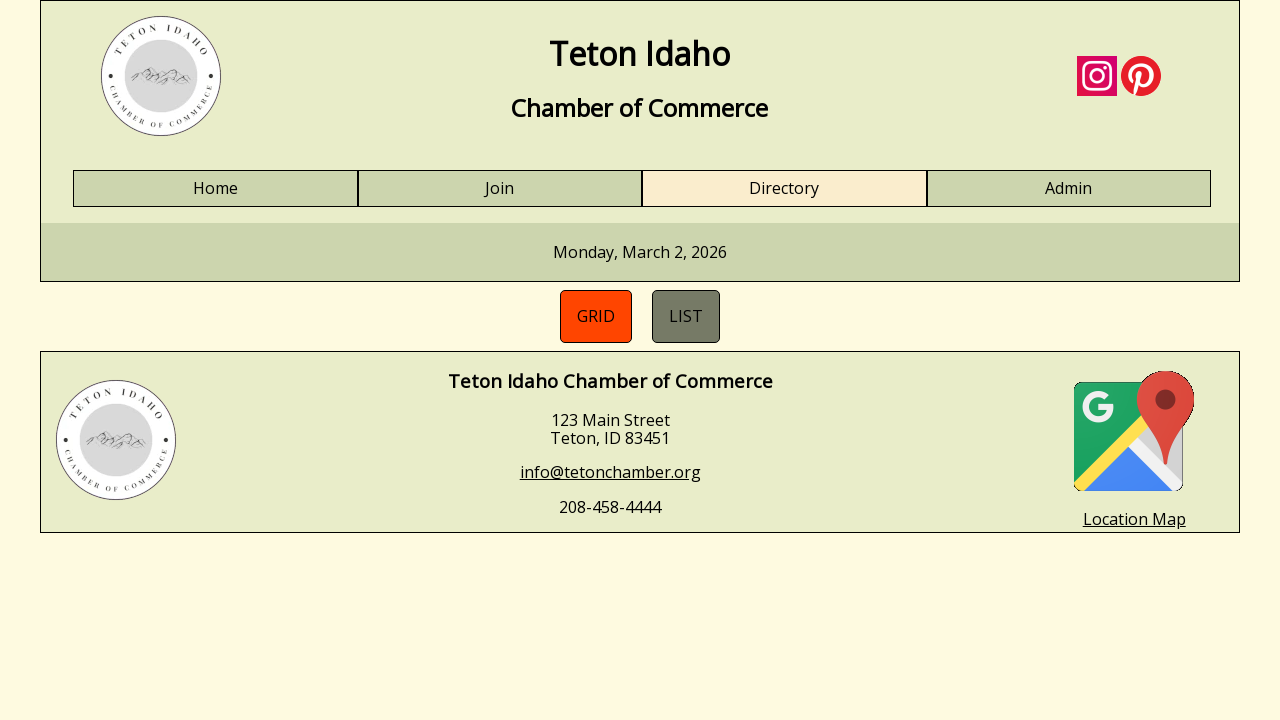

Clicked on directory grid view button at (596, 316) on #directory-grid
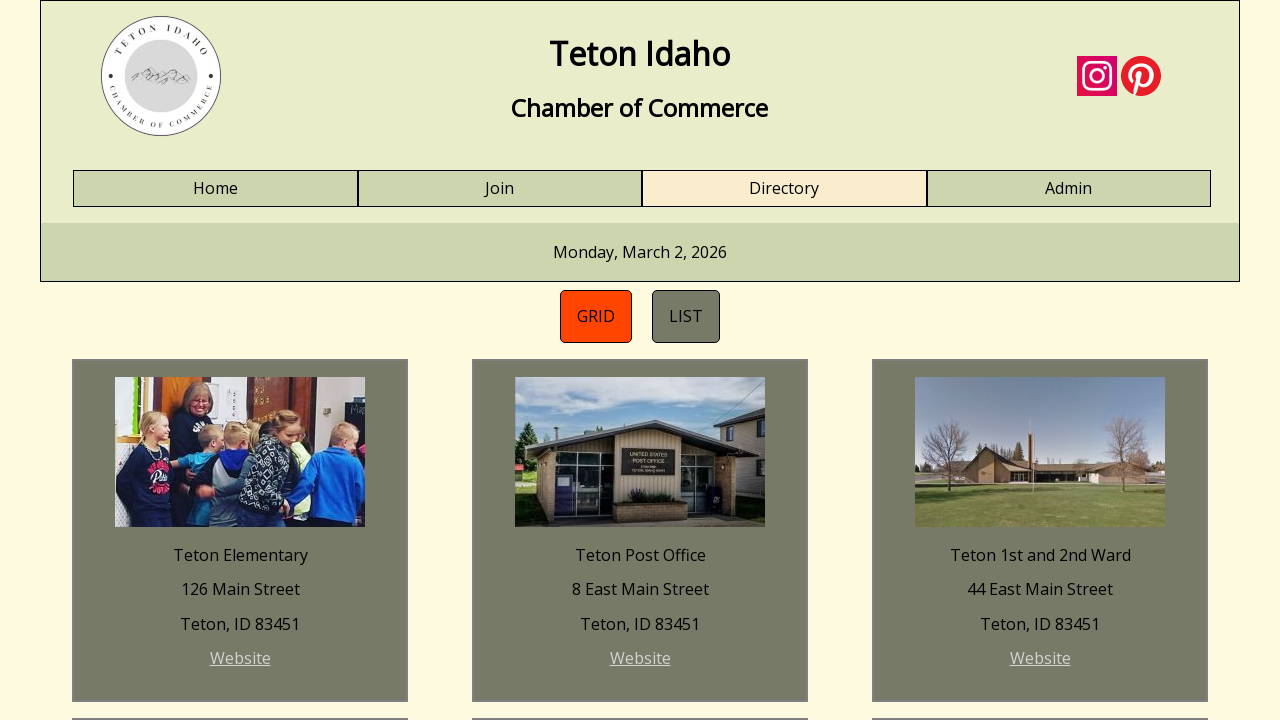

Verified business name 'Teton Turf and Tree' is displayed in grid view
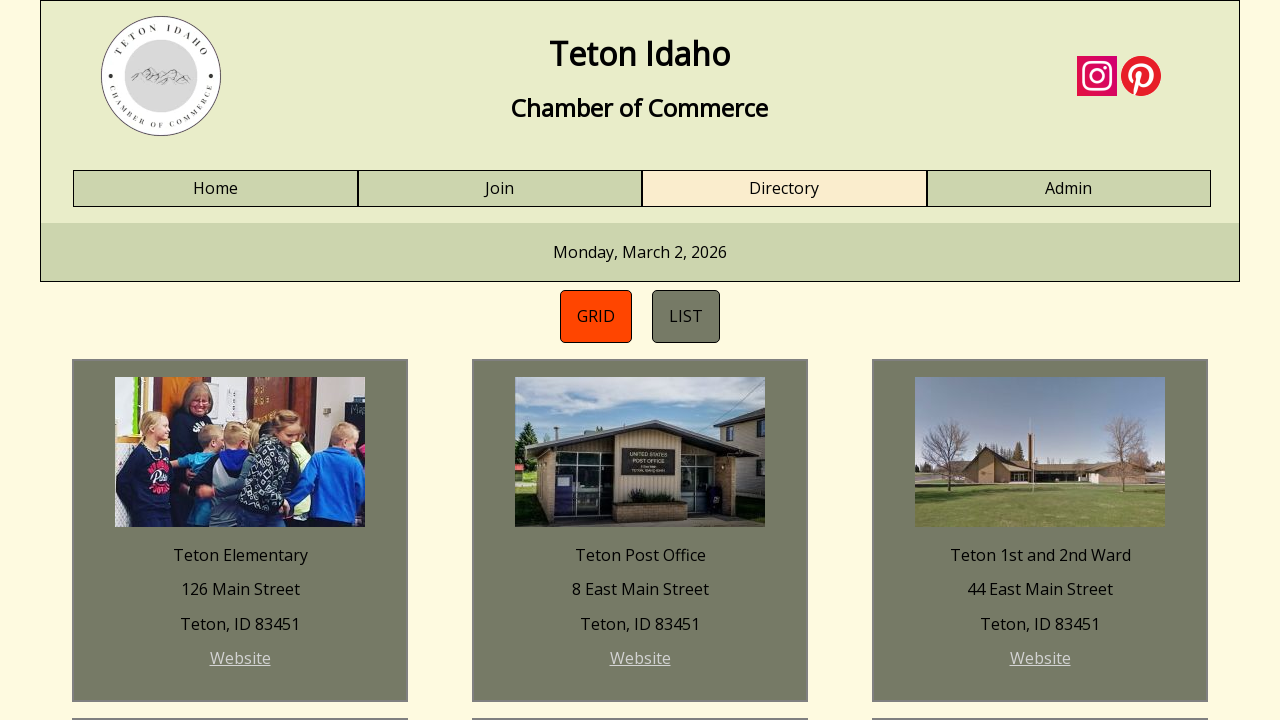

Clicked on directory list view button at (686, 316) on #directory-list
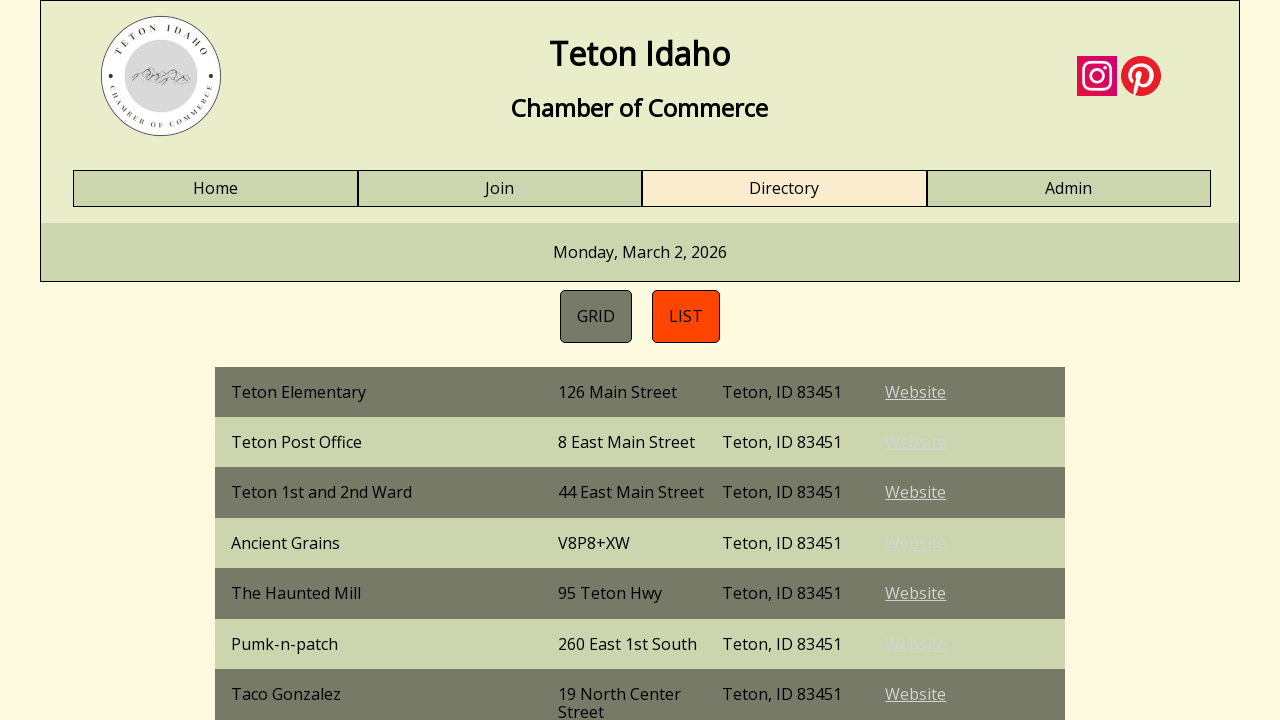

Verified business name 'Teton Turf and Tree' is displayed in list view
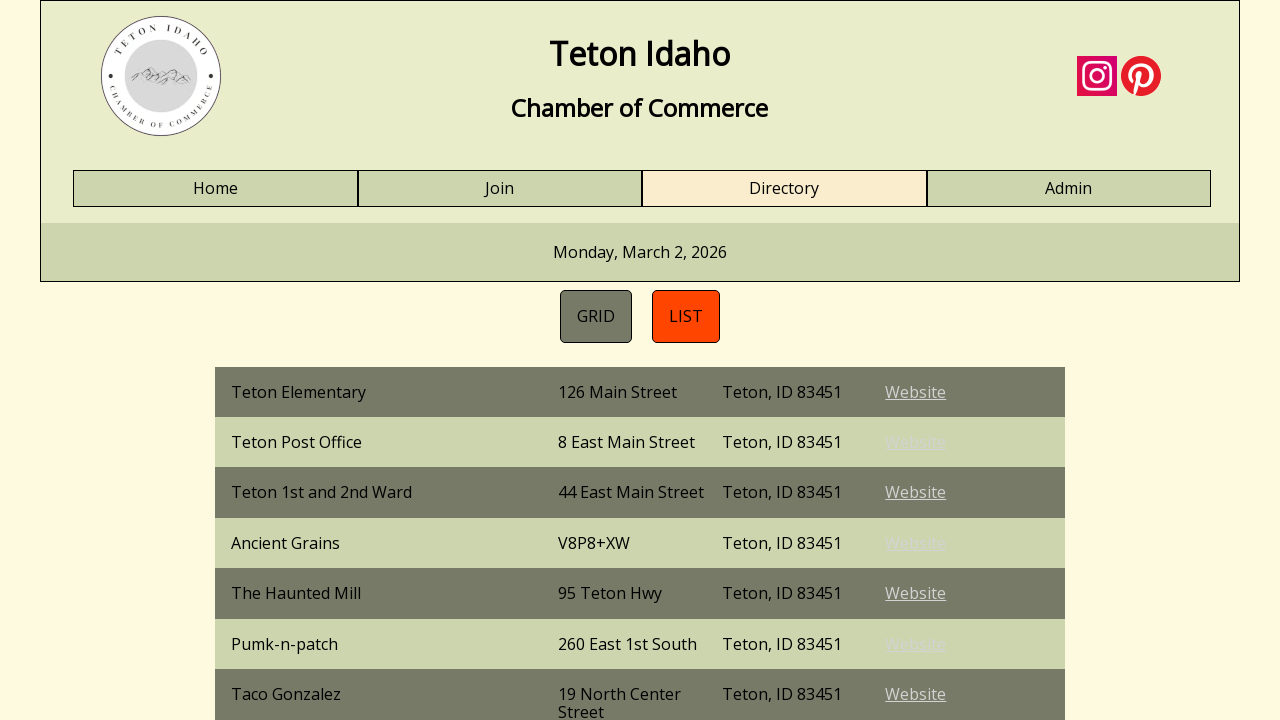

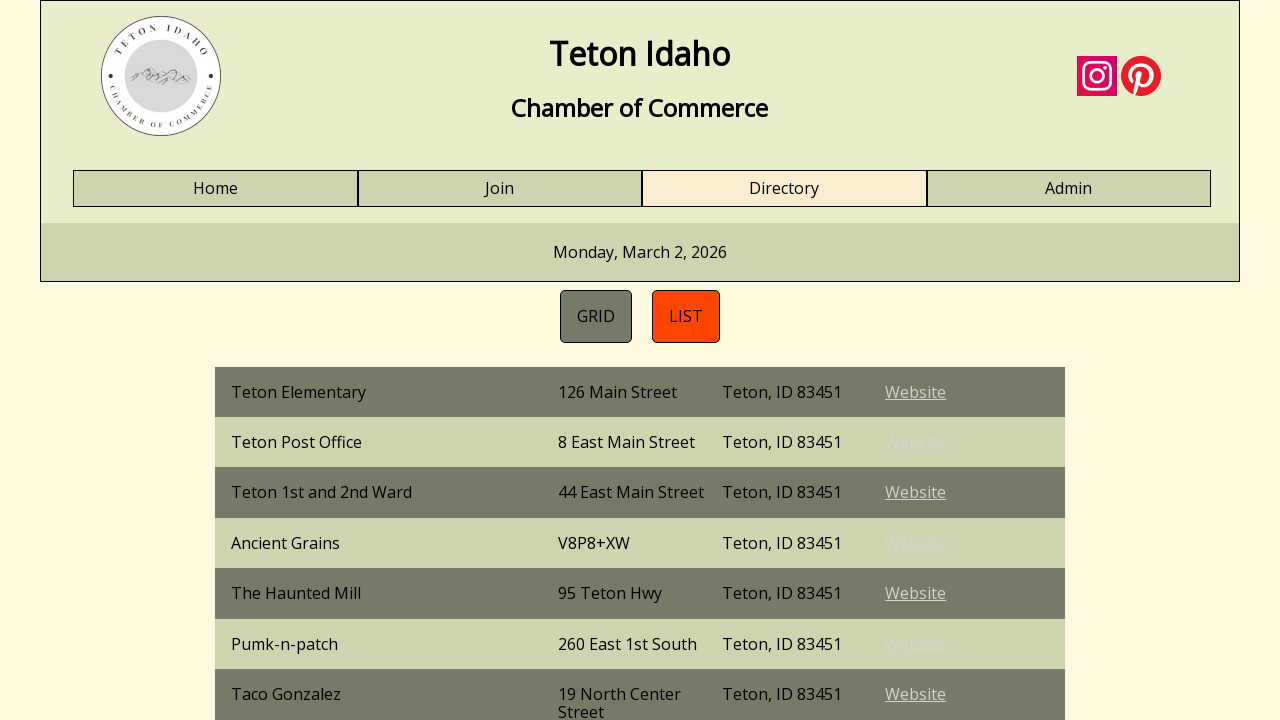